Tests a dependent dropdown list by selecting a country from a dropdown menu and verifying the options are available

Starting URL: https://phppot.com/demo/jquery-dependent-dropdown-list-countries-and-states/

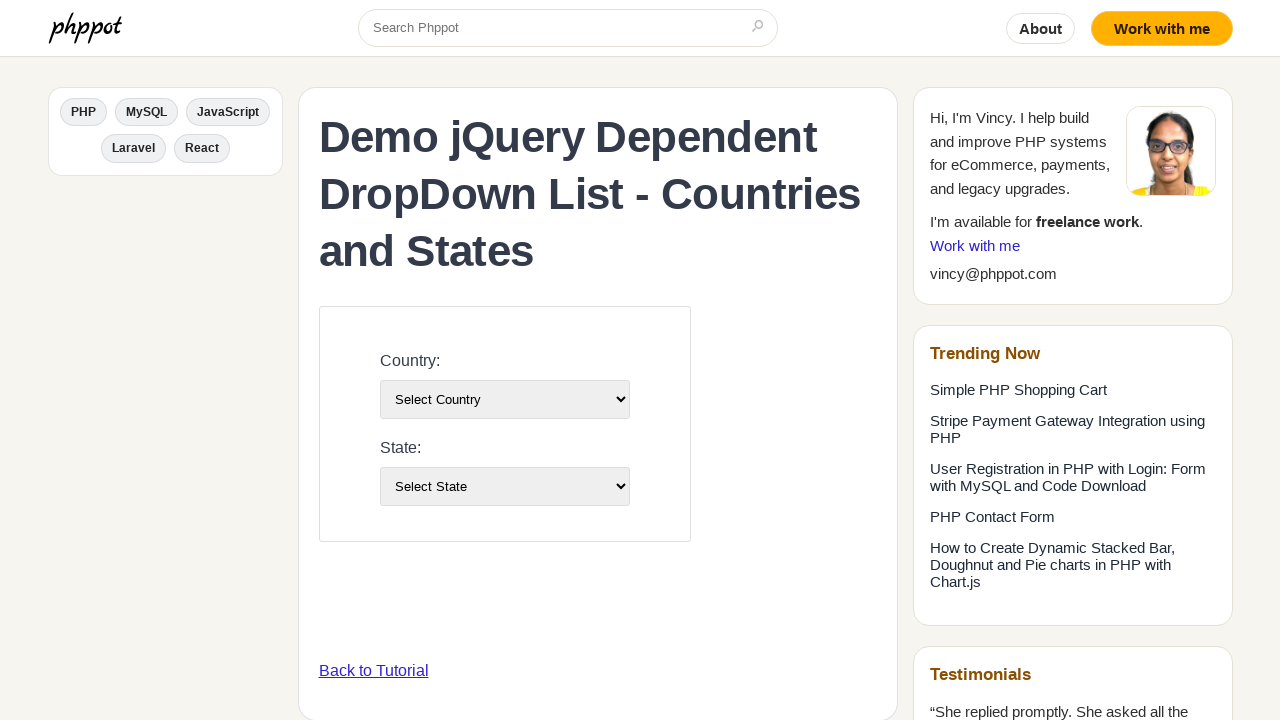

Country dropdown loaded and became visible
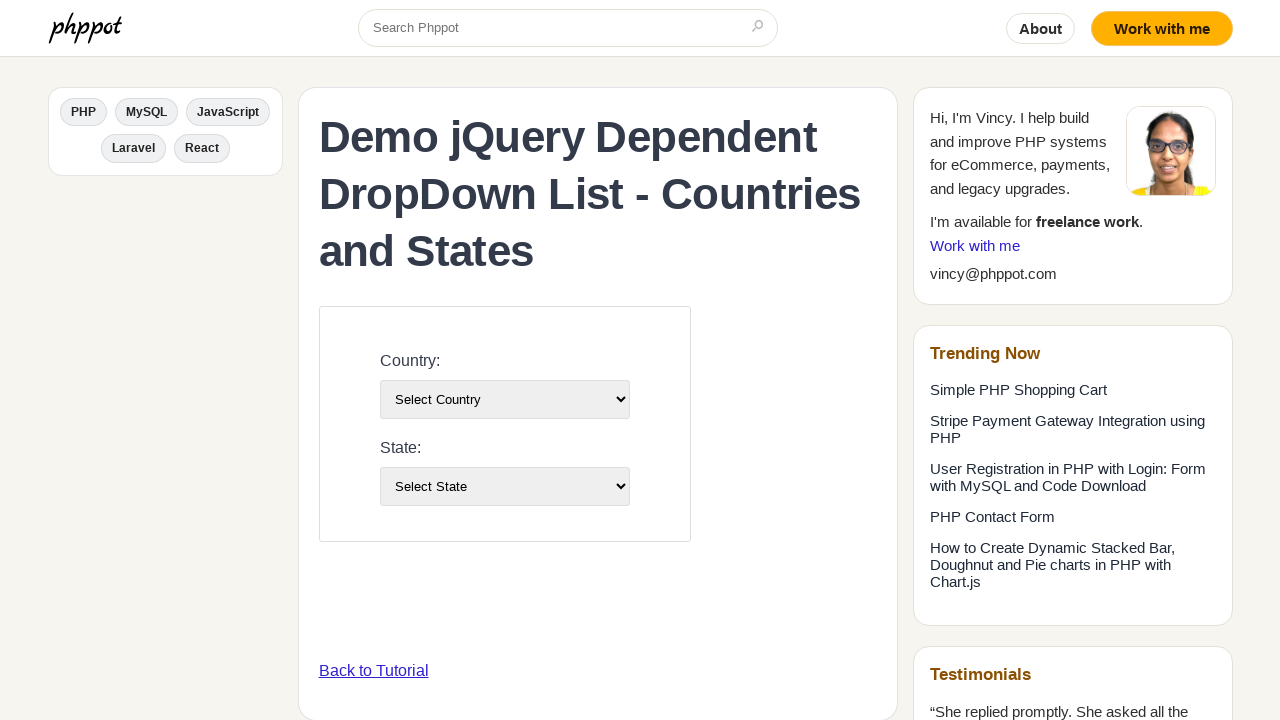

Selected third country option from dropdown list on #country-list
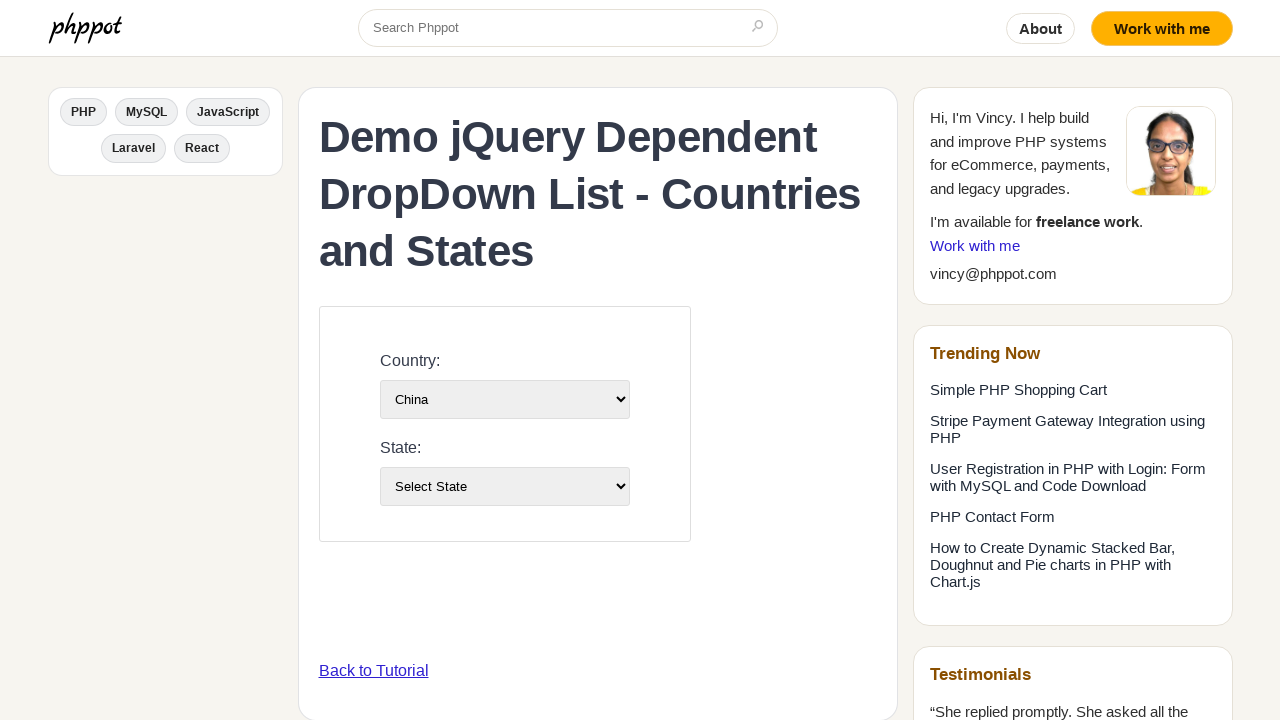

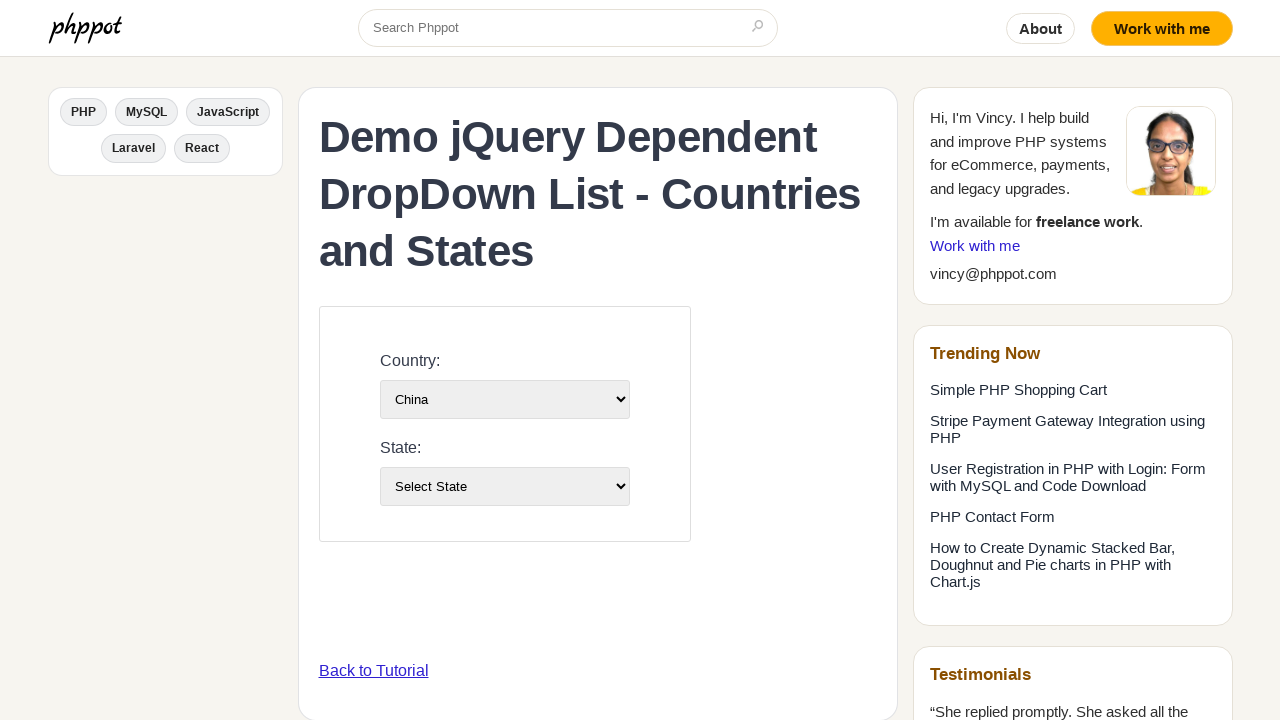